Tests Select One dropdown by clicking it, selecting 'Mrs.' option, and verifying the selection

Starting URL: https://demoqa.com/select-menu

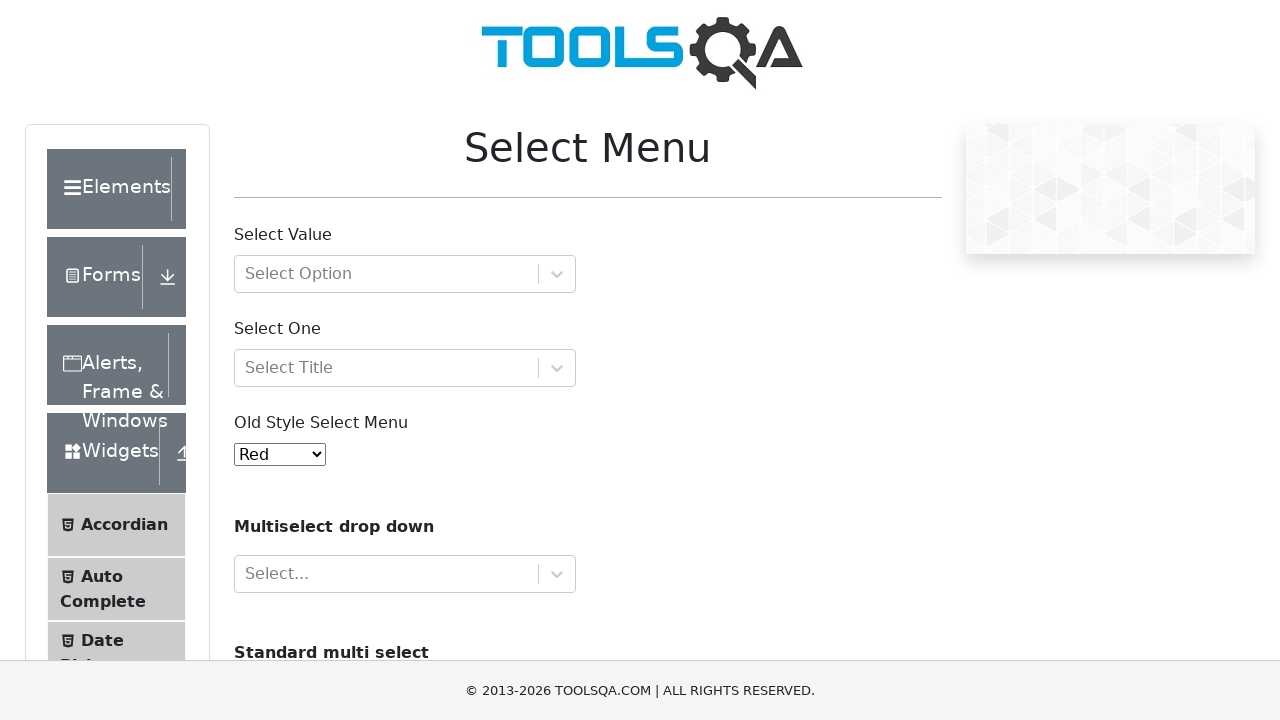

Clicked on Select One dropdown at (405, 368) on #selectOne
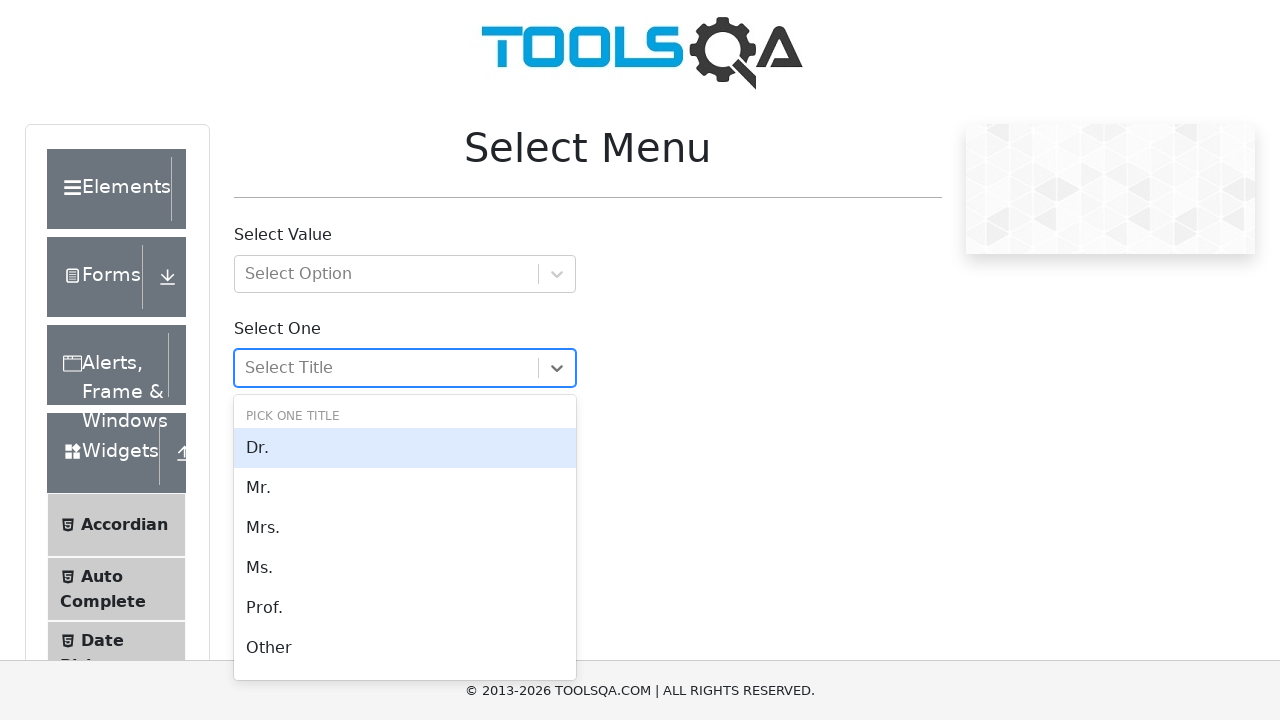

Waited for Mrs. option to become visible in dropdown
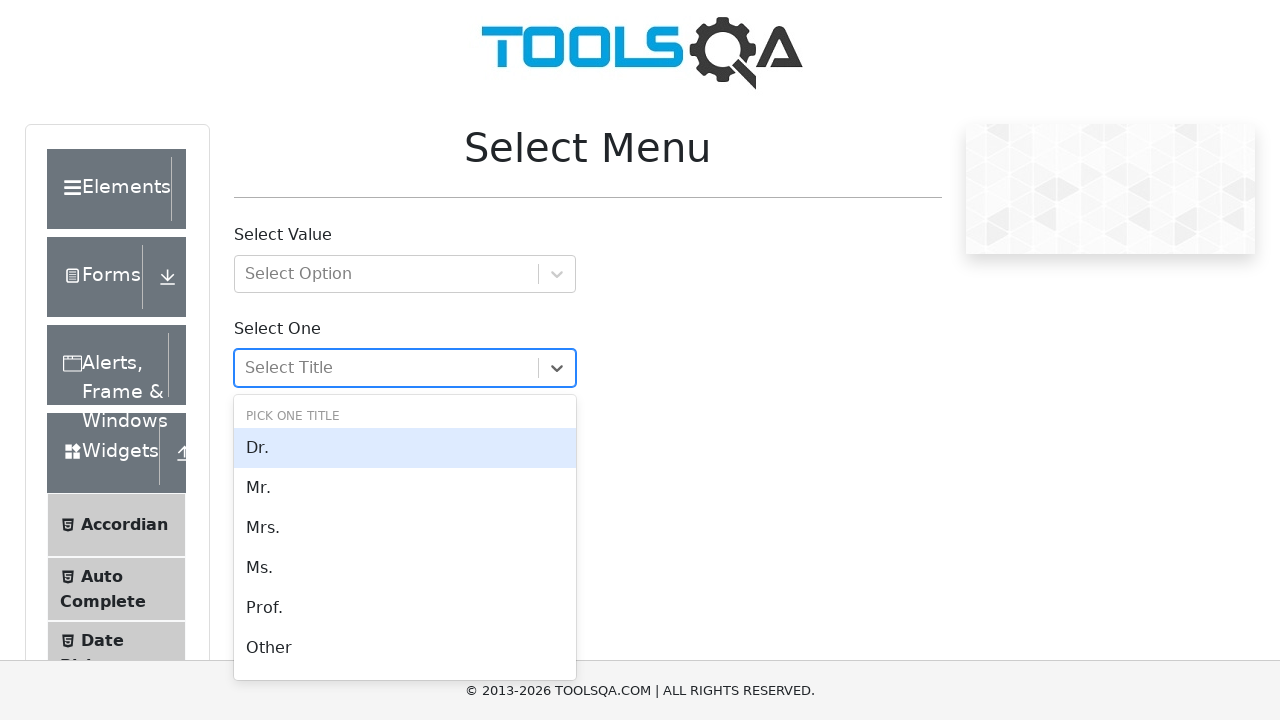

Clicked on Mrs. option in dropdown at (405, 528) on xpath=//div[text()='Mrs.']
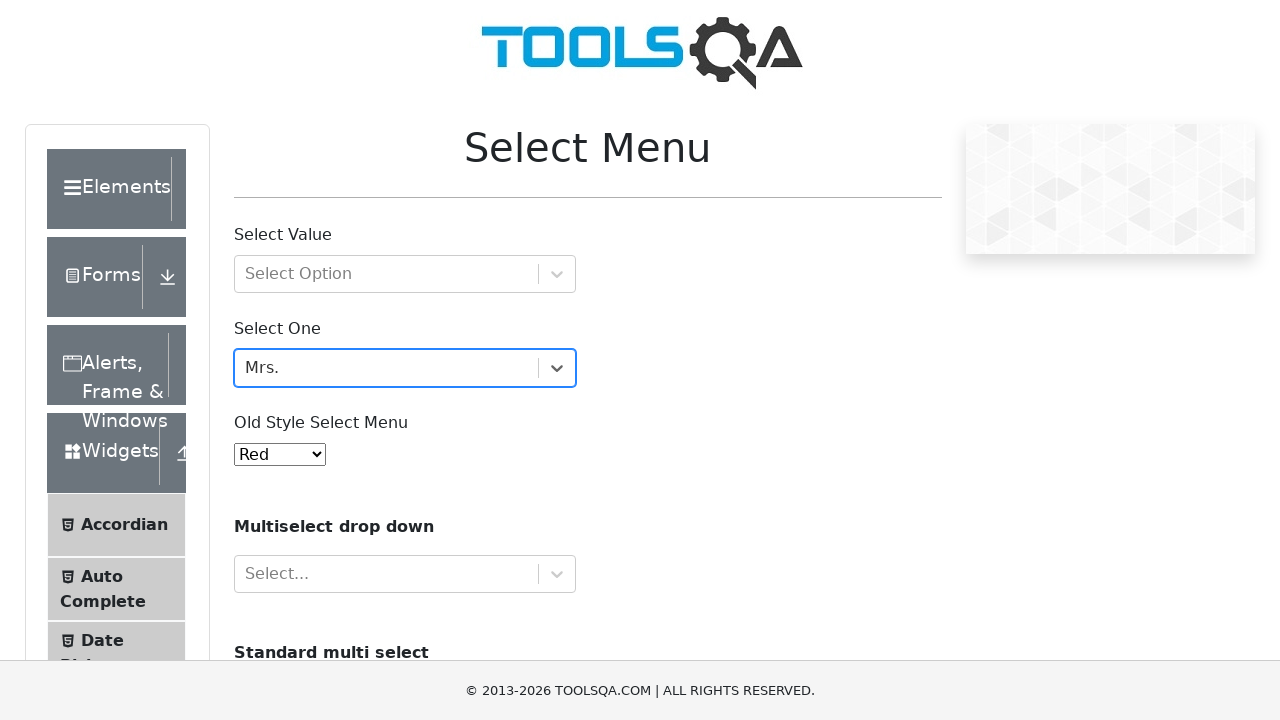

Waited for Mrs. option to be present in DOM
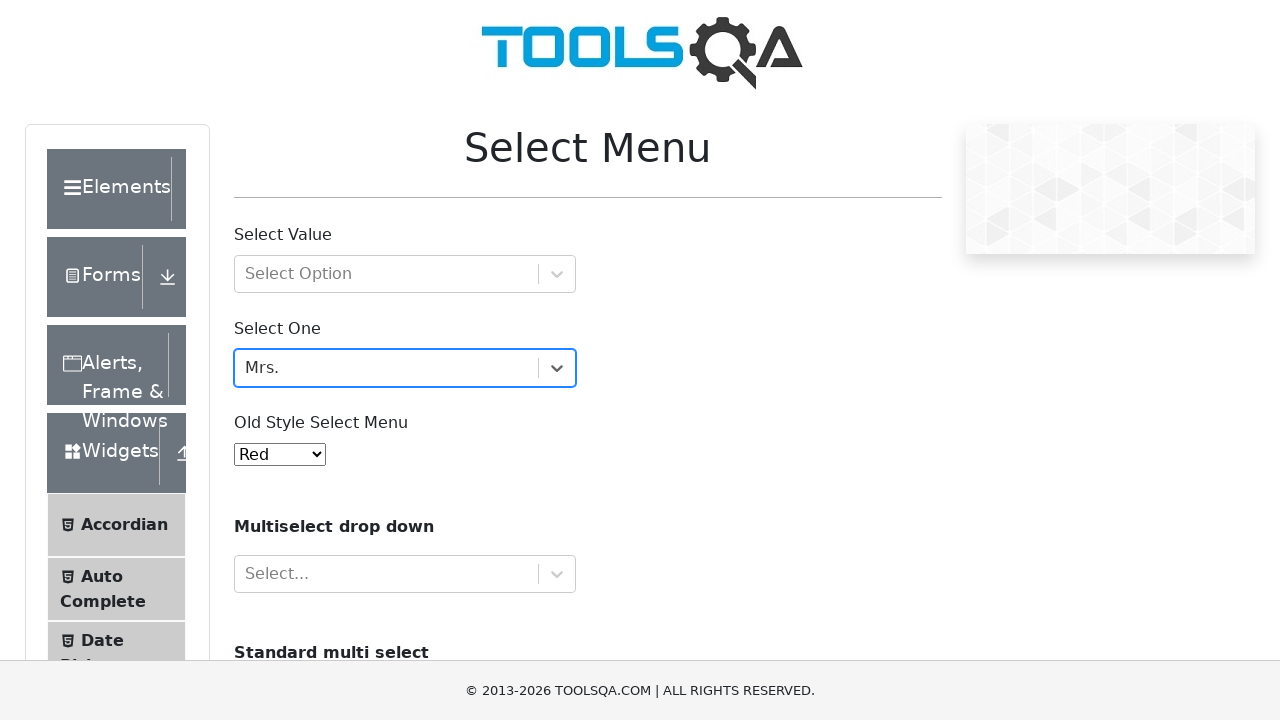

Retrieved selected text content from dropdown
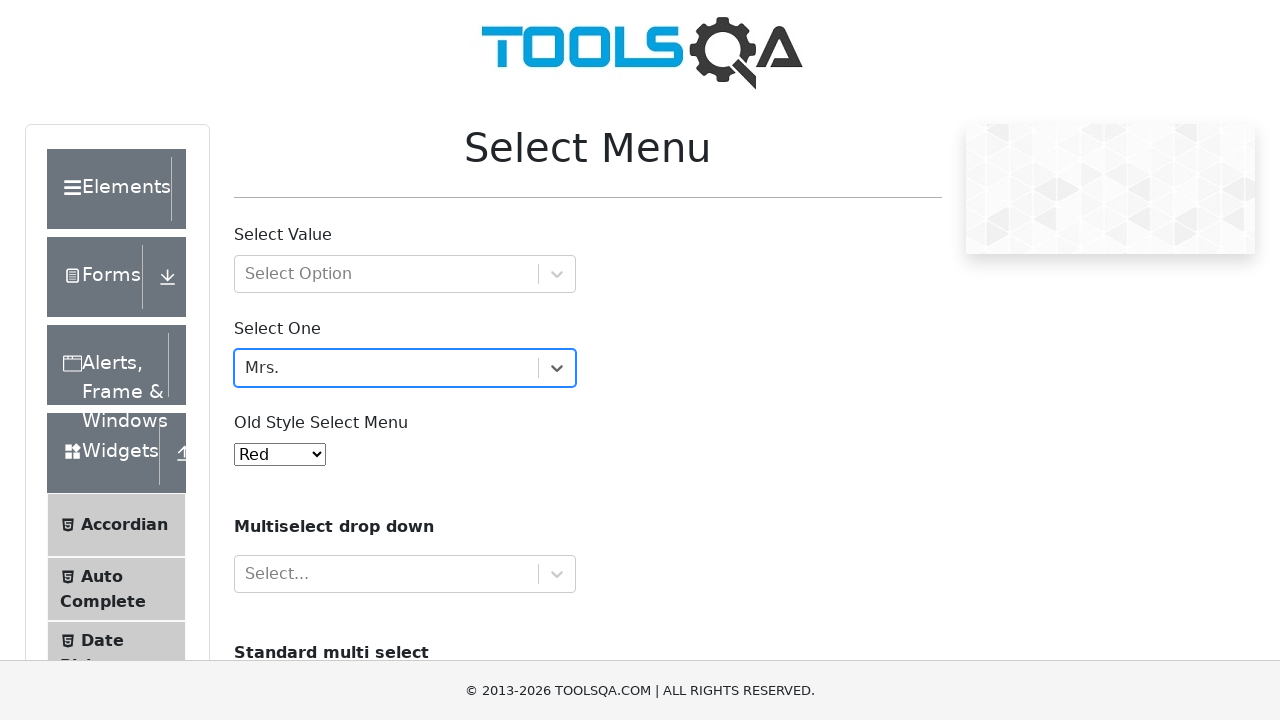

Verified that 'Mrs.' option was successfully selected
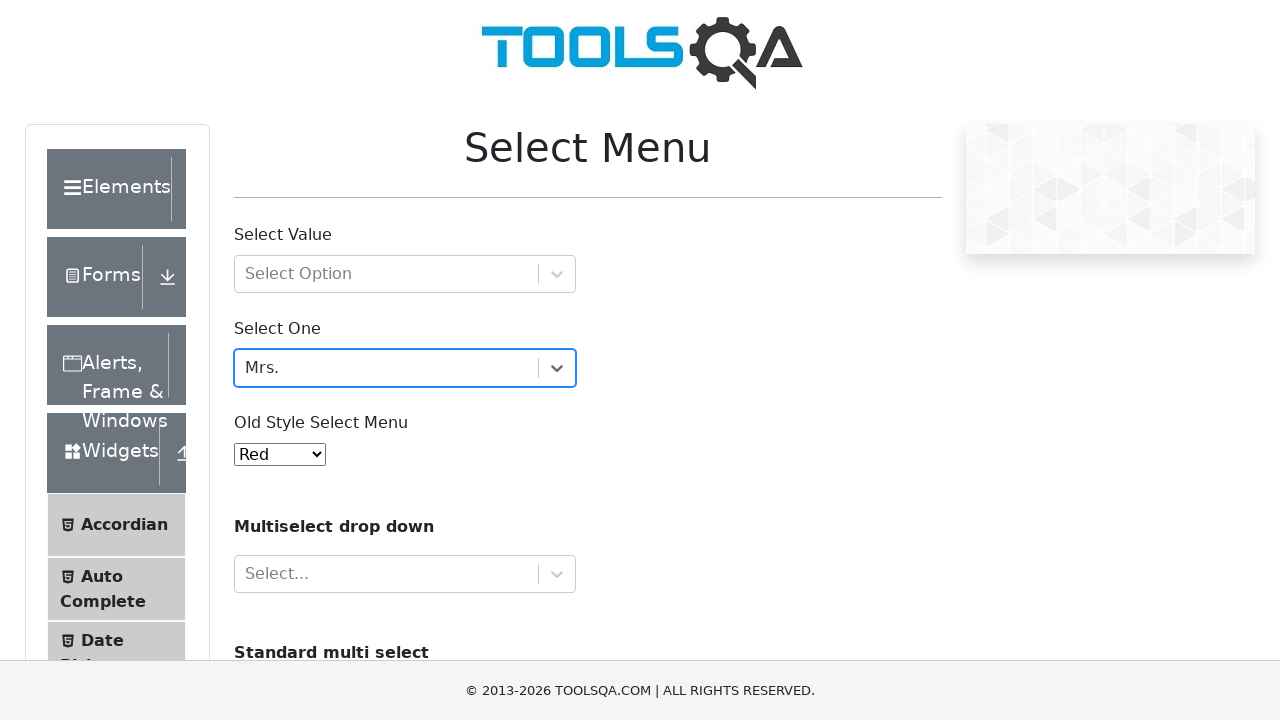

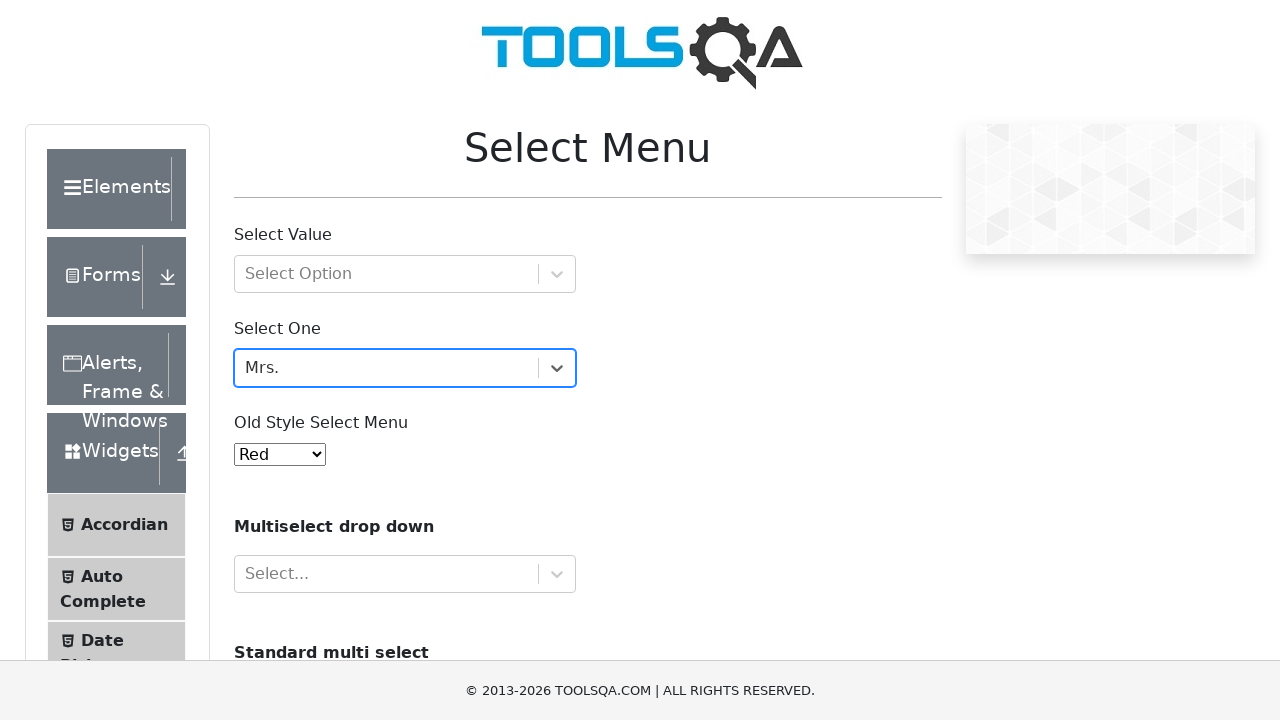